Tests search functionality by typing different names into a search field - runs parameterized tests for multiple people names

Starting URL: http://zero.webappsecurity.com/index.html

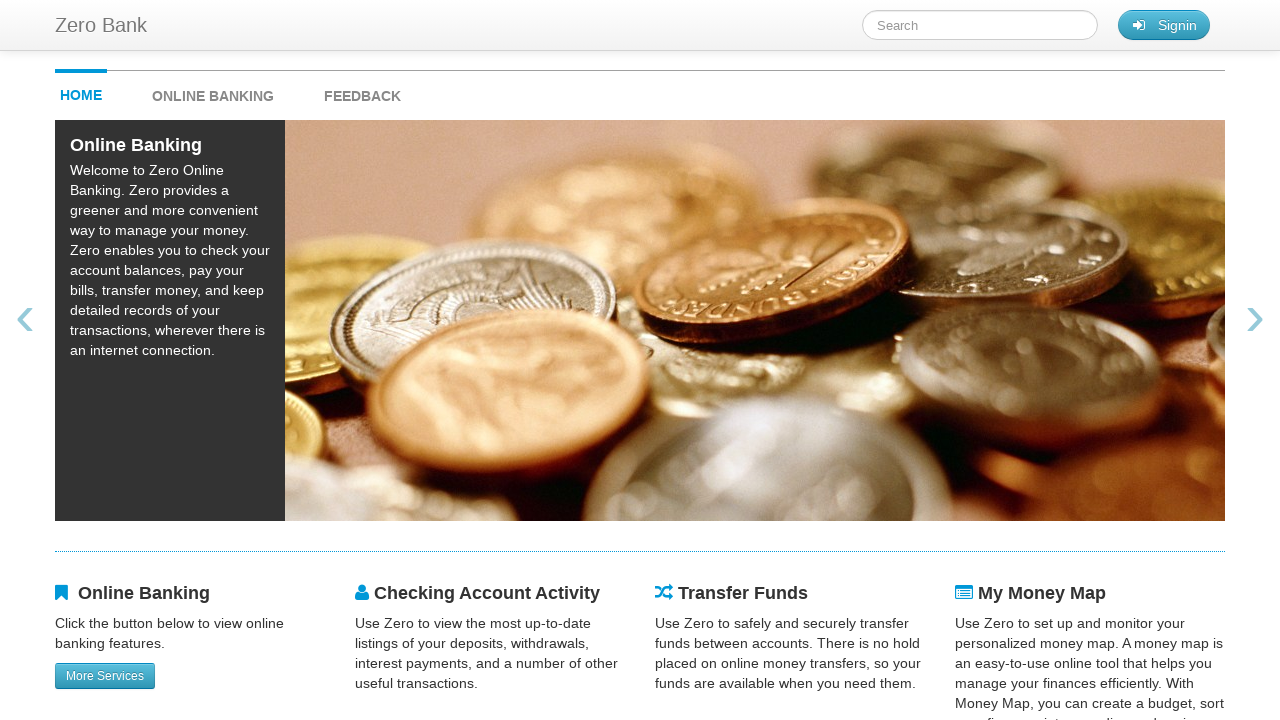

Filled search field with name 'Kula' on #searchTerm
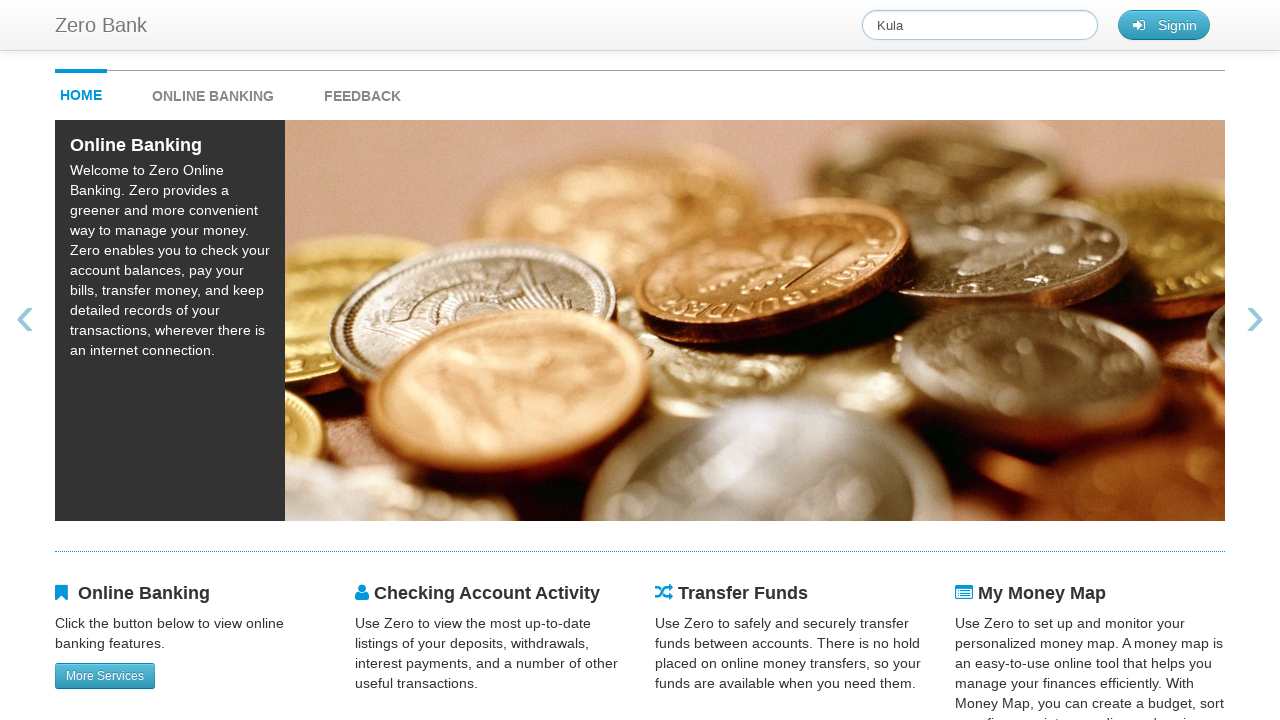

Waited 500ms to view search input for 'Kula'
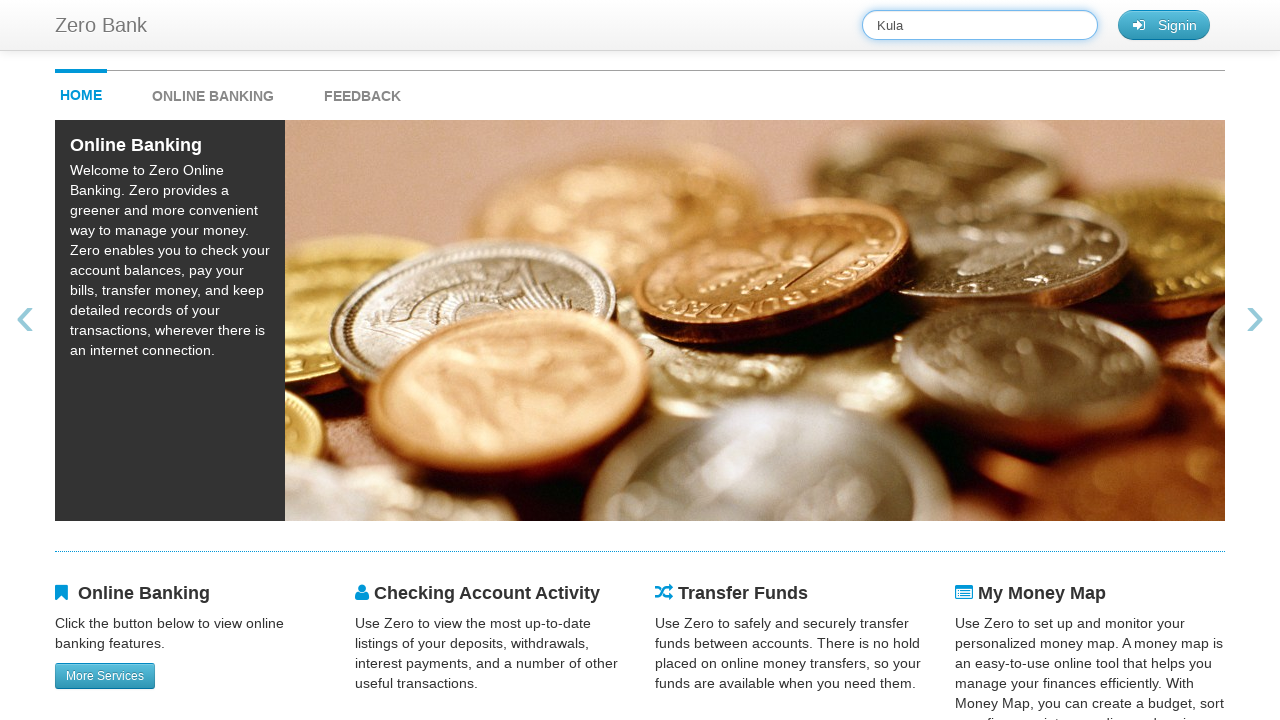

Cleared search field for next iteration on #searchTerm
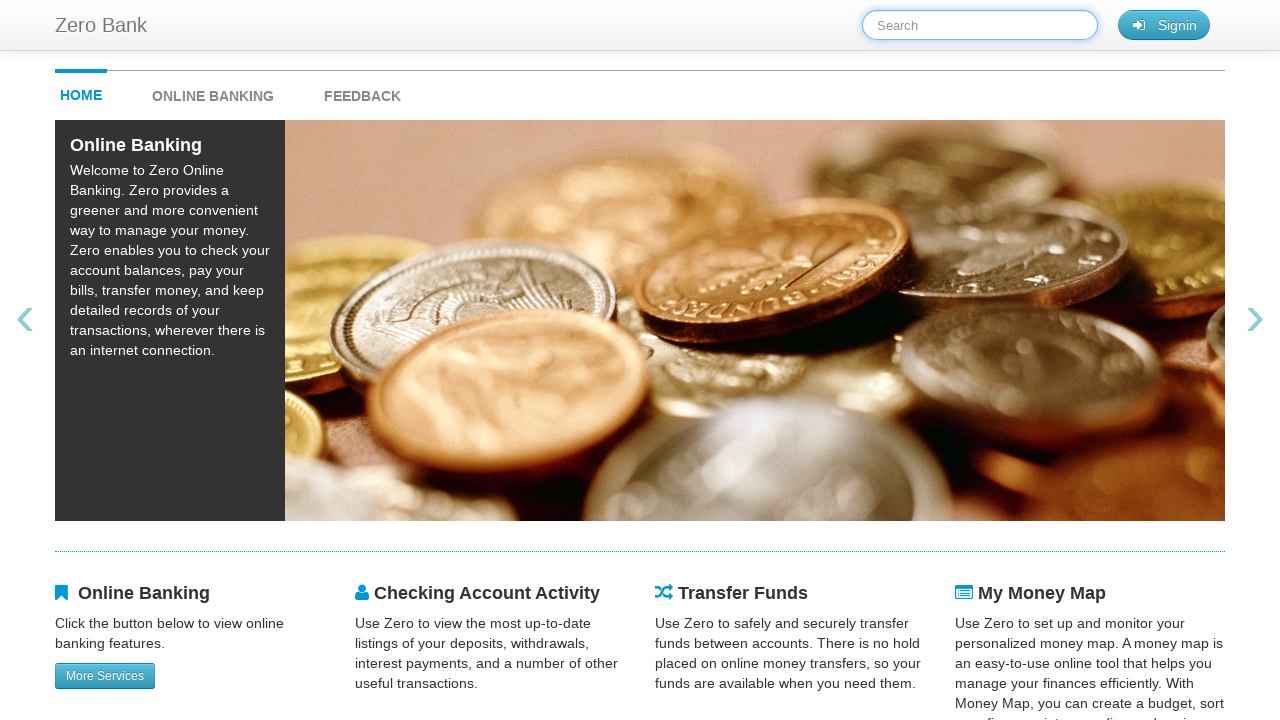

Filled search field with name 'Psarka' on #searchTerm
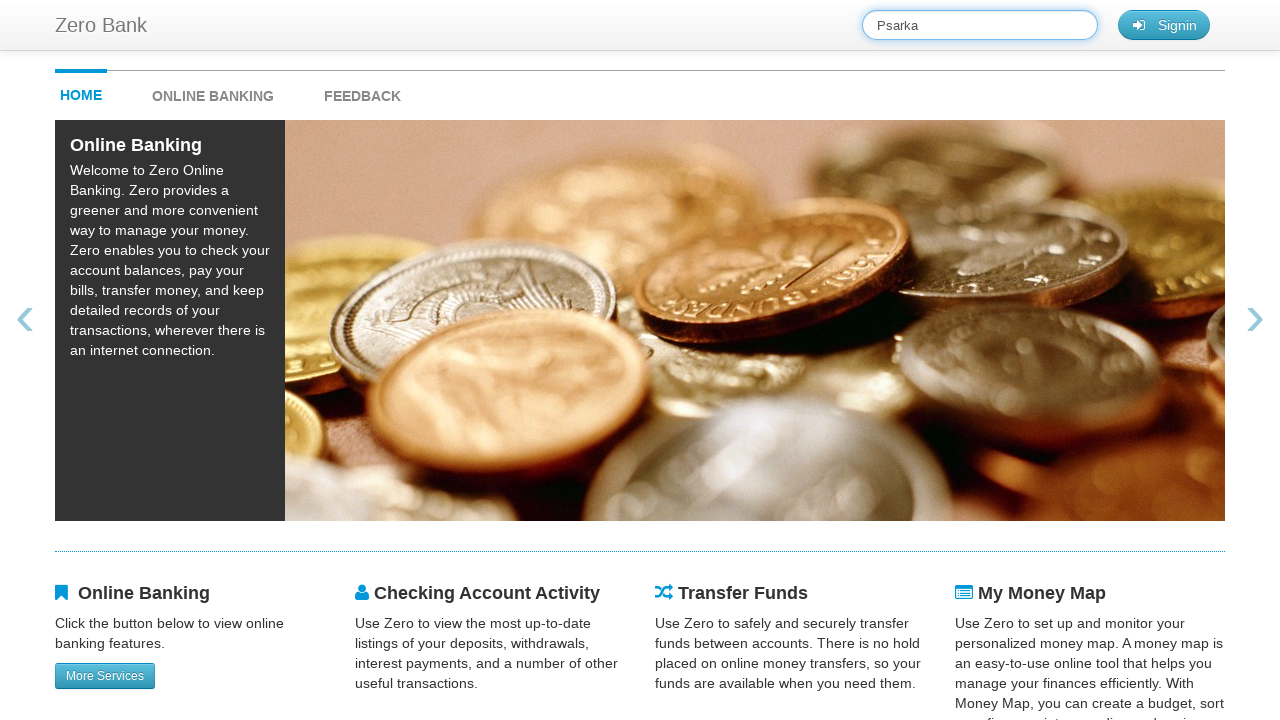

Waited 500ms to view search input for 'Psarka'
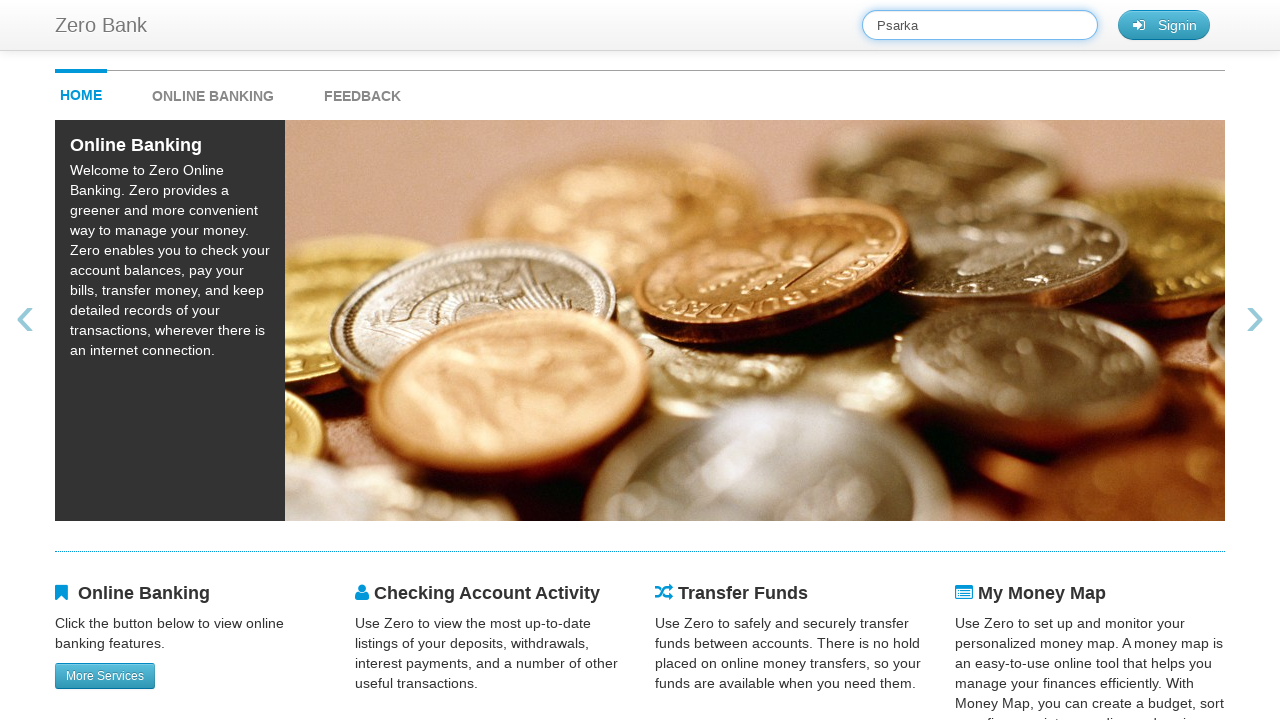

Cleared search field for next iteration on #searchTerm
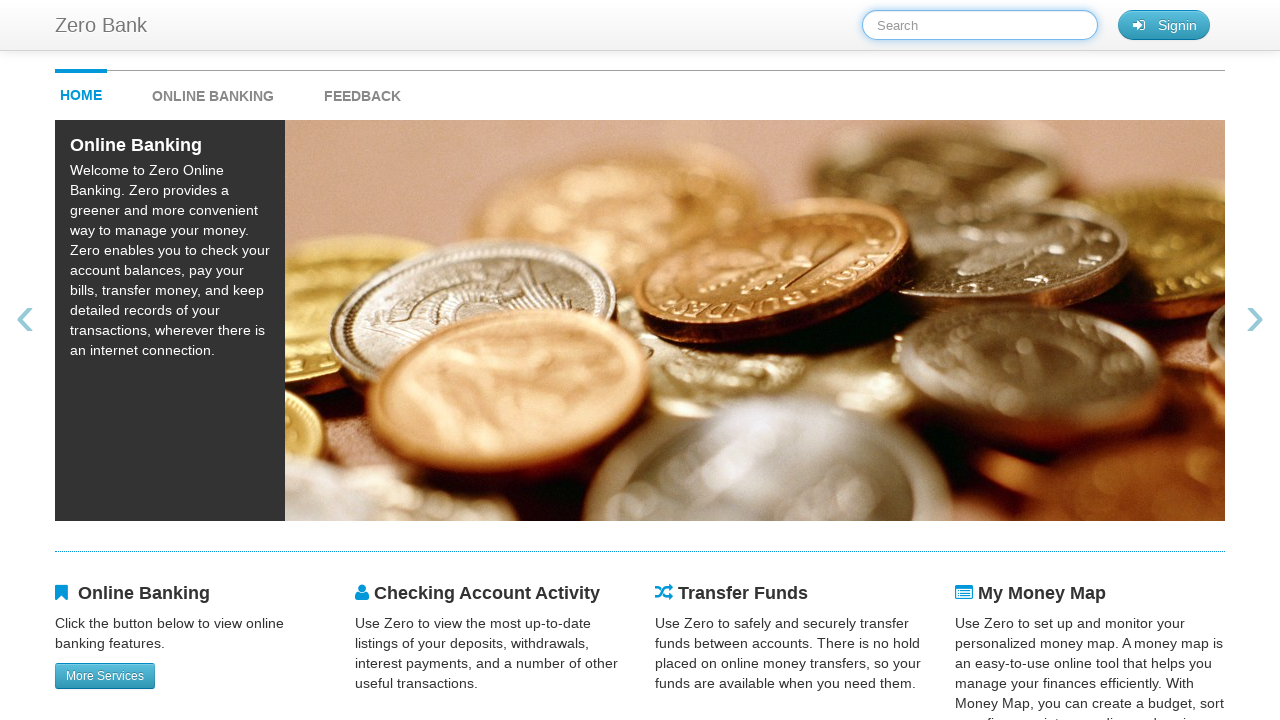

Filled search field with name 'Karmel' on #searchTerm
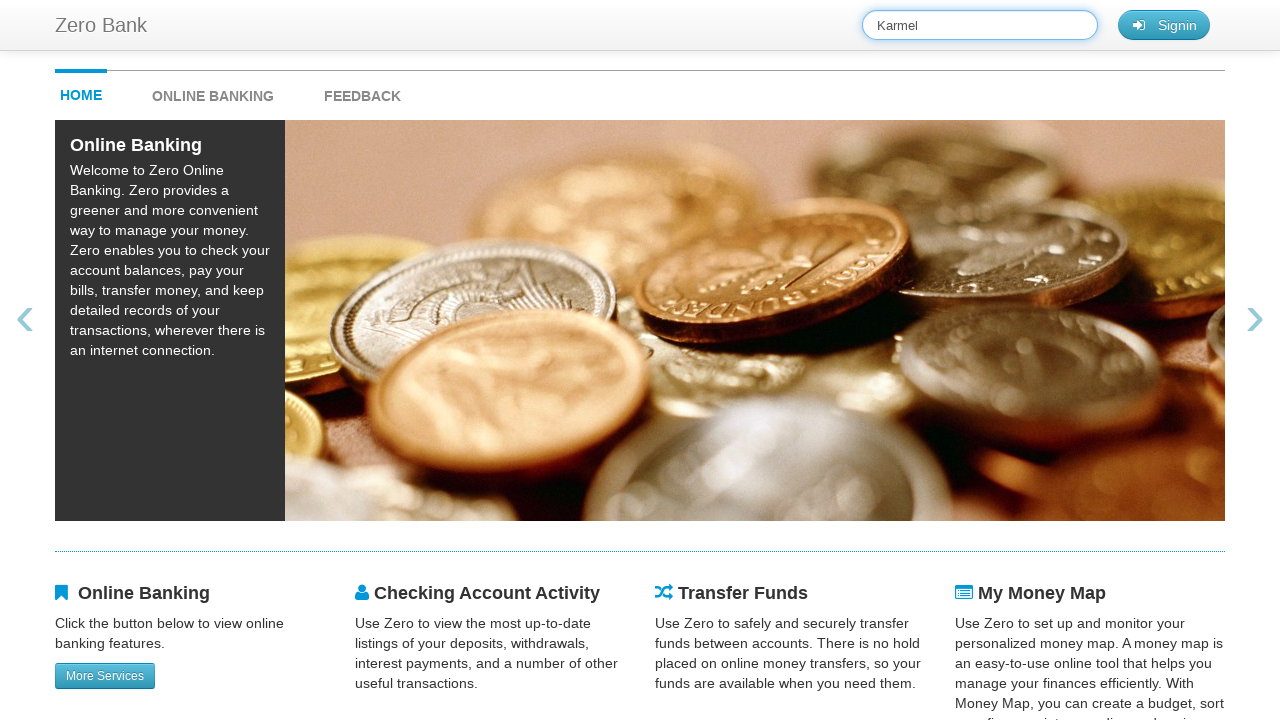

Waited 500ms to view search input for 'Karmel'
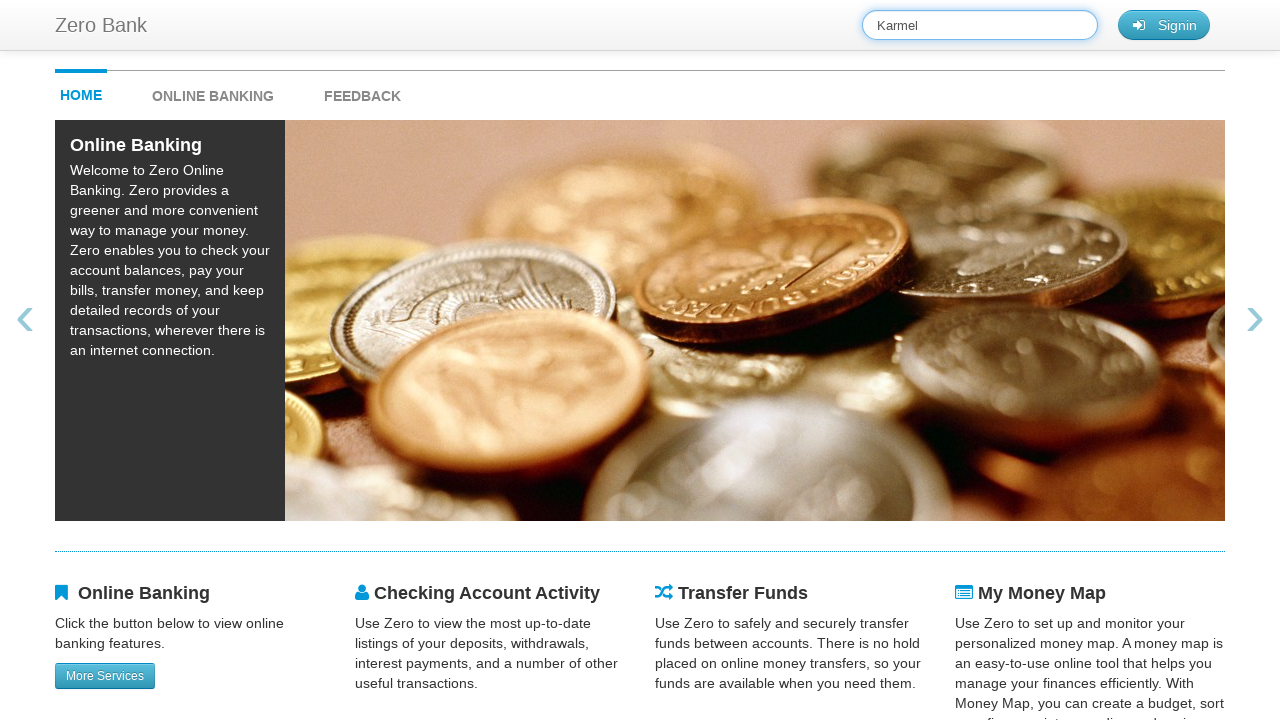

Cleared search field for next iteration on #searchTerm
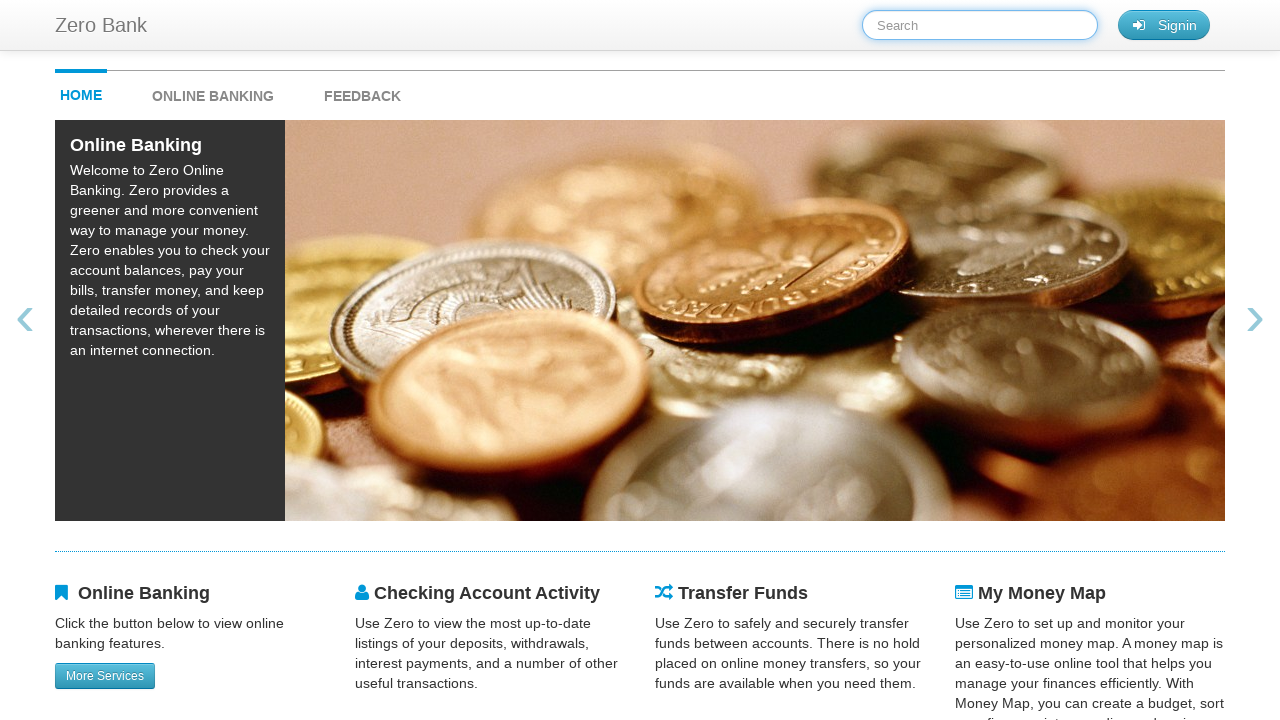

Filled search field with name 'Miki' on #searchTerm
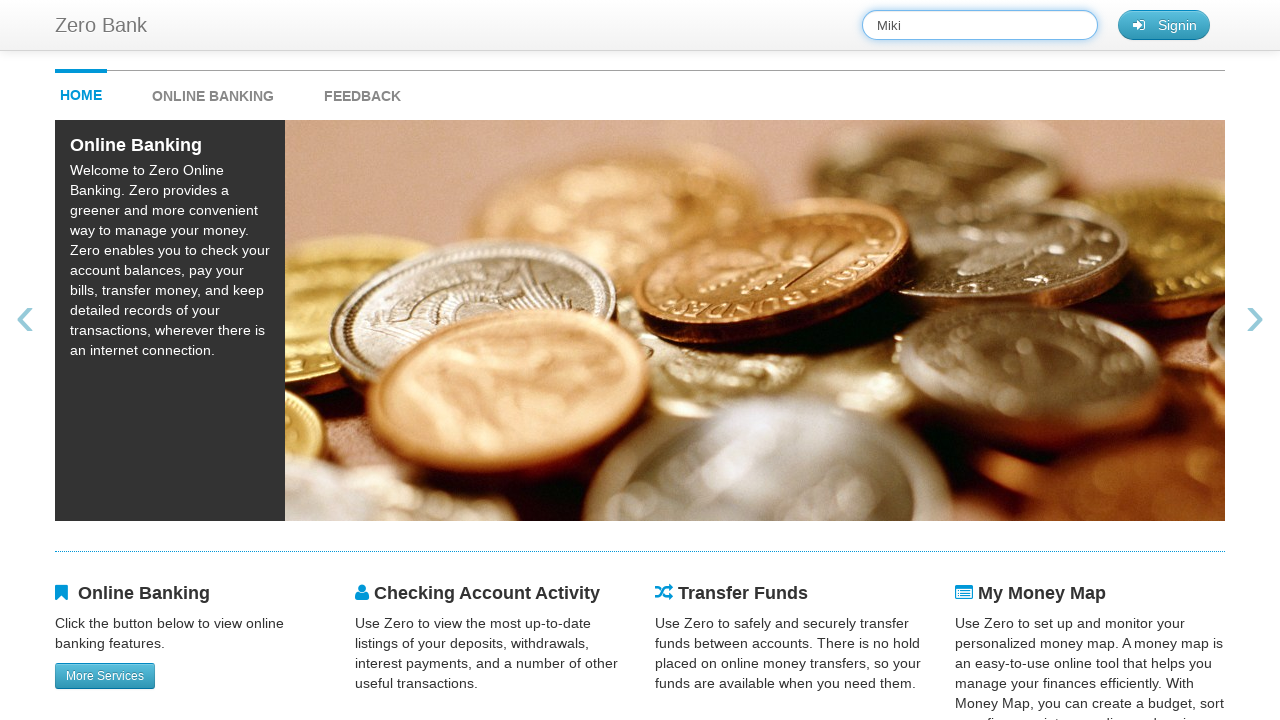

Waited 500ms to view search input for 'Miki'
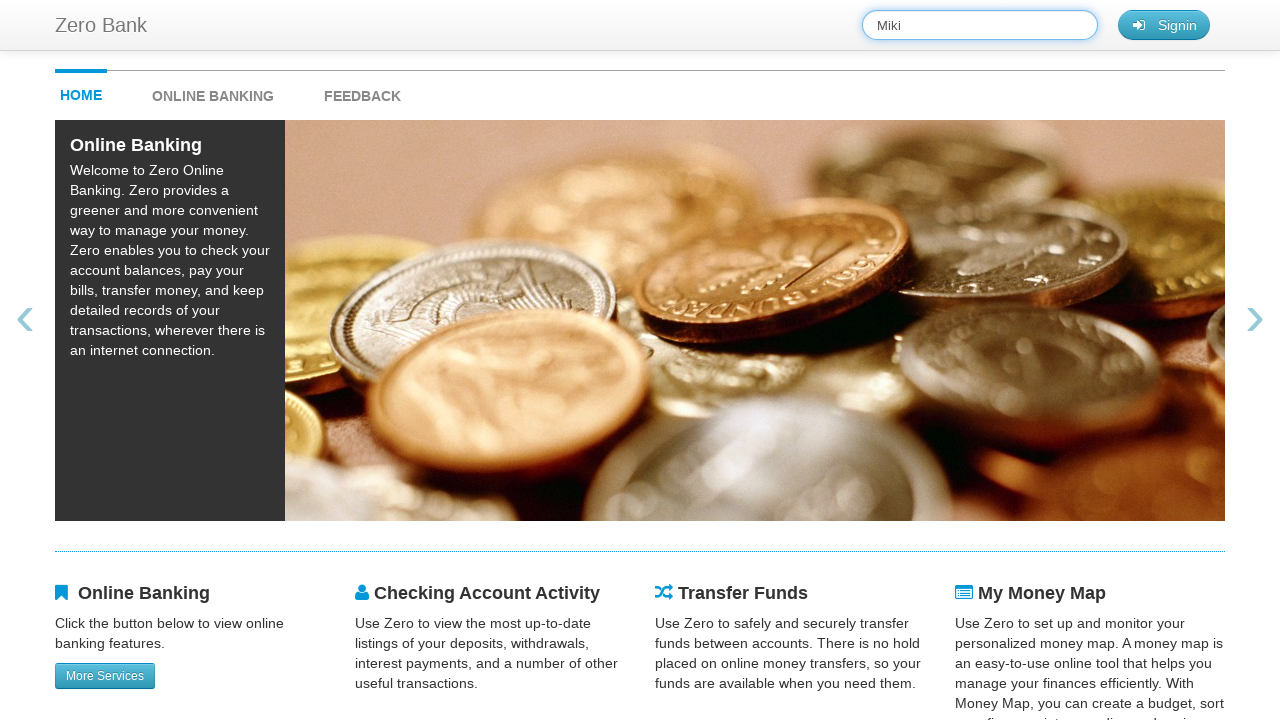

Cleared search field for next iteration on #searchTerm
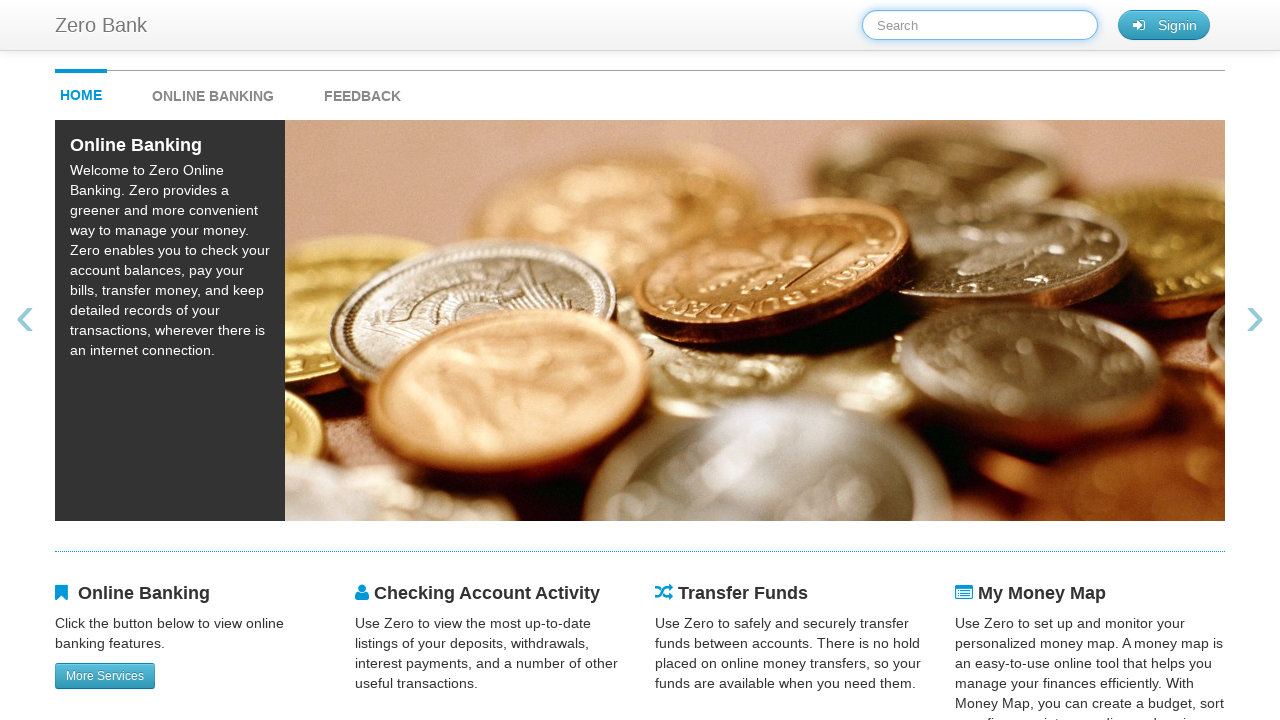

Filled search field with name 'Marta' on #searchTerm
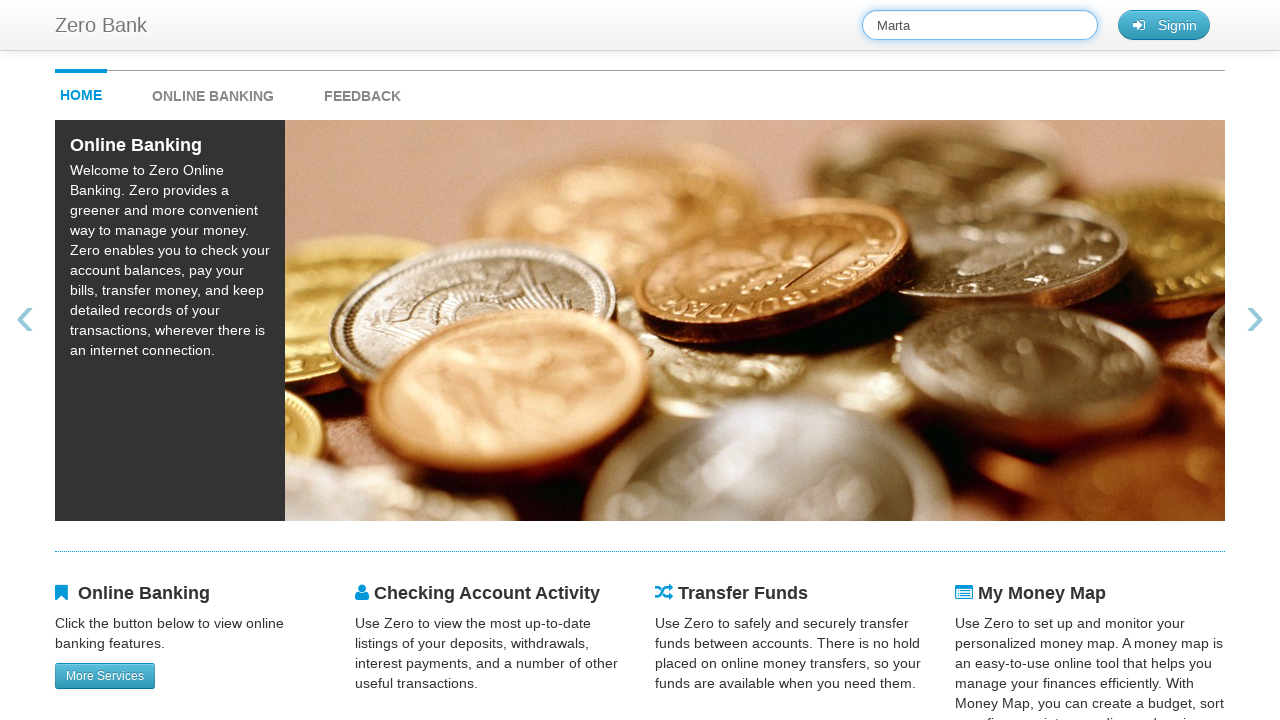

Waited 500ms to view search input for 'Marta'
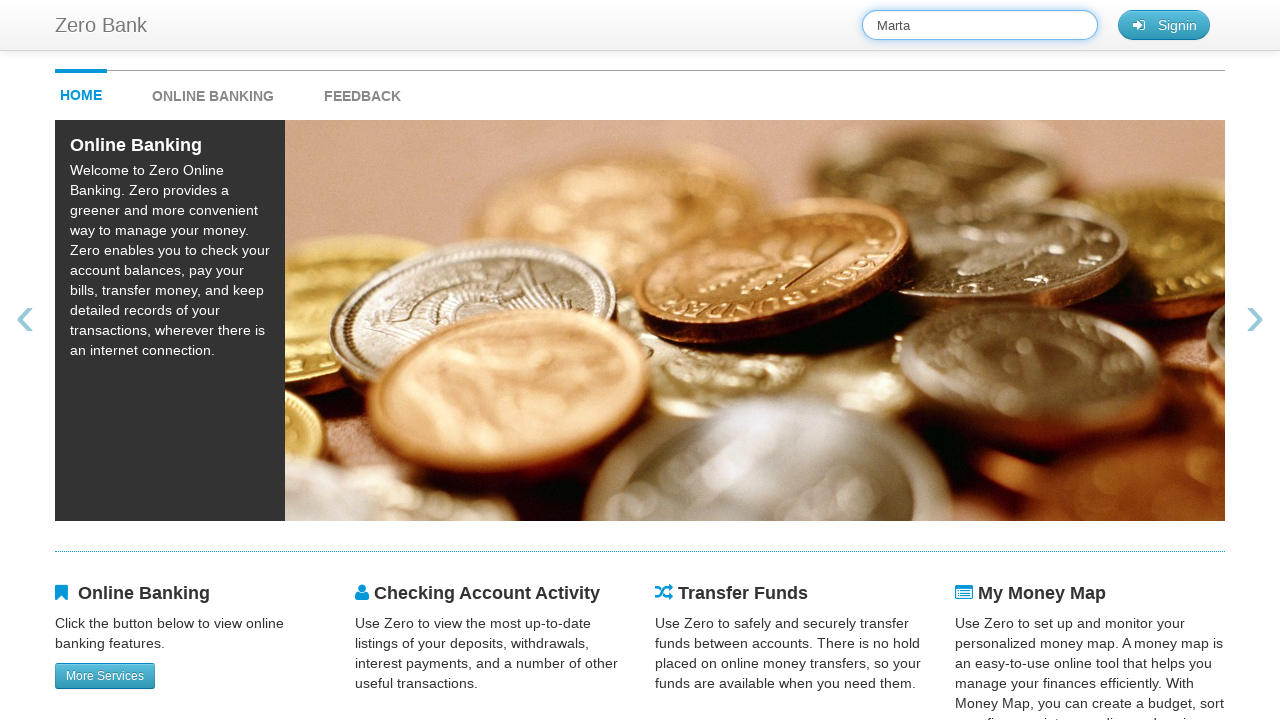

Cleared search field for next iteration on #searchTerm
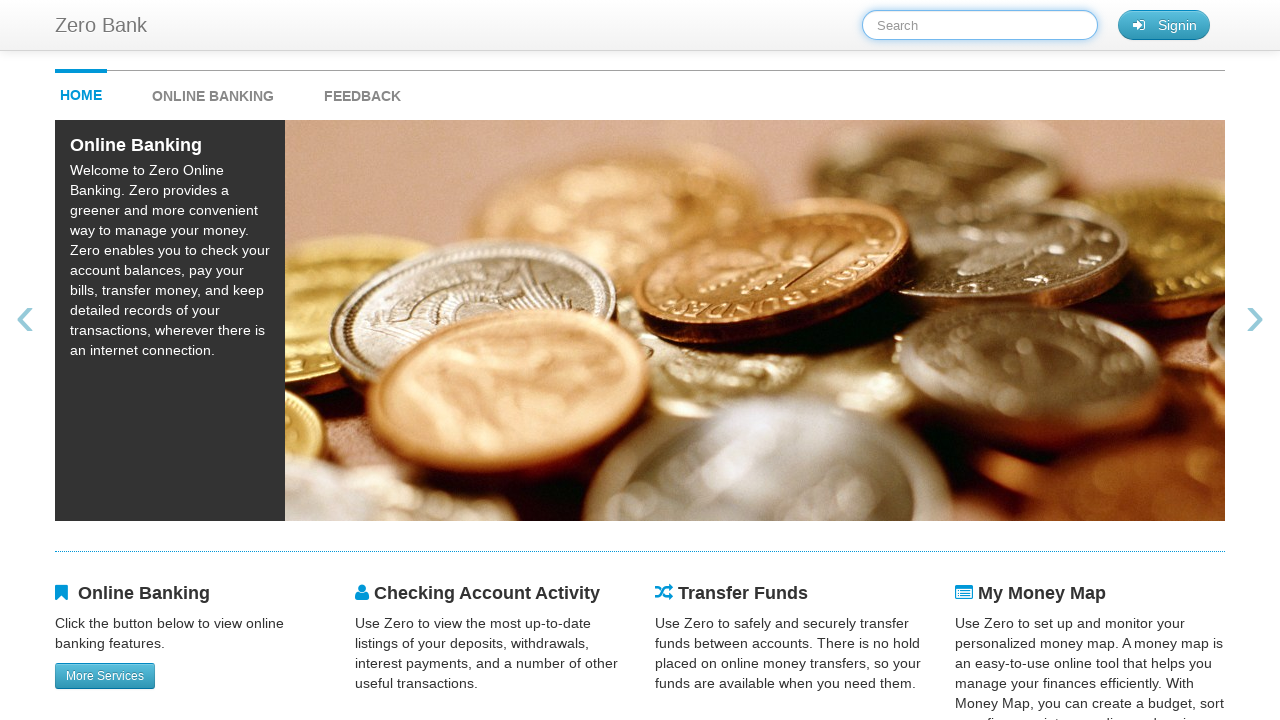

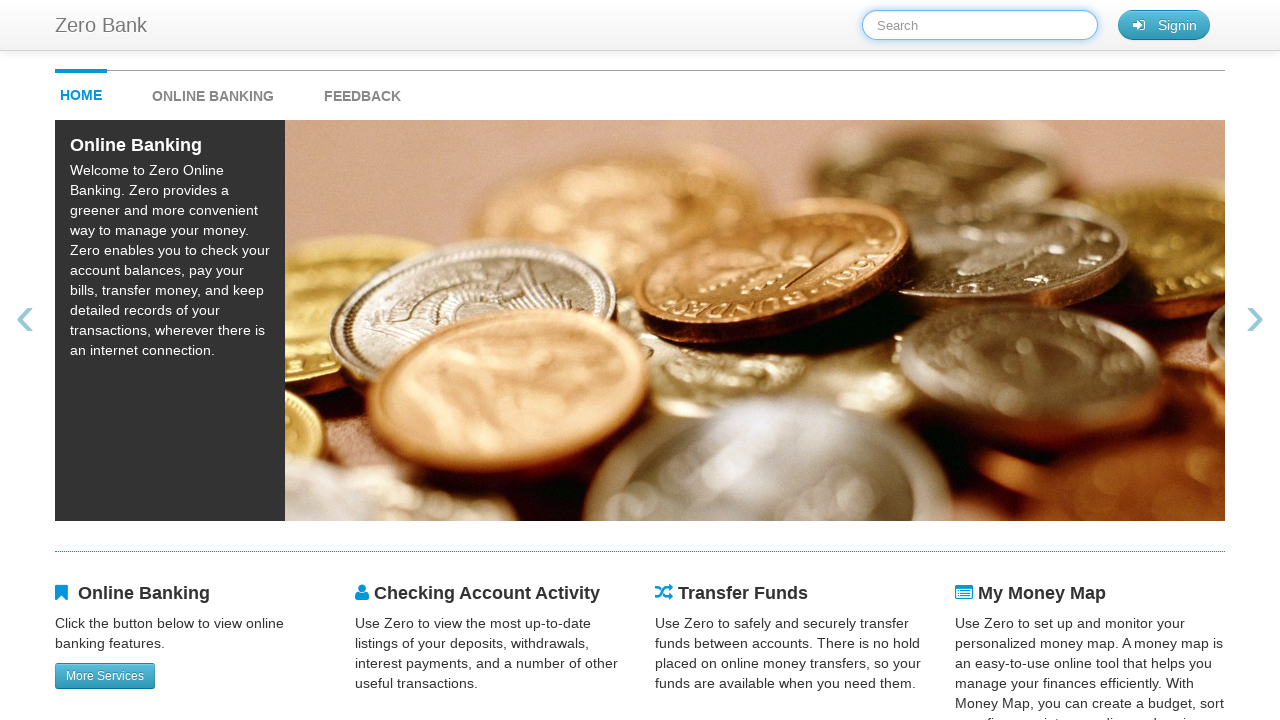